Tests displaying only active (non-completed) items by clicking the Active filter link

Starting URL: https://demo.playwright.dev/todomvc

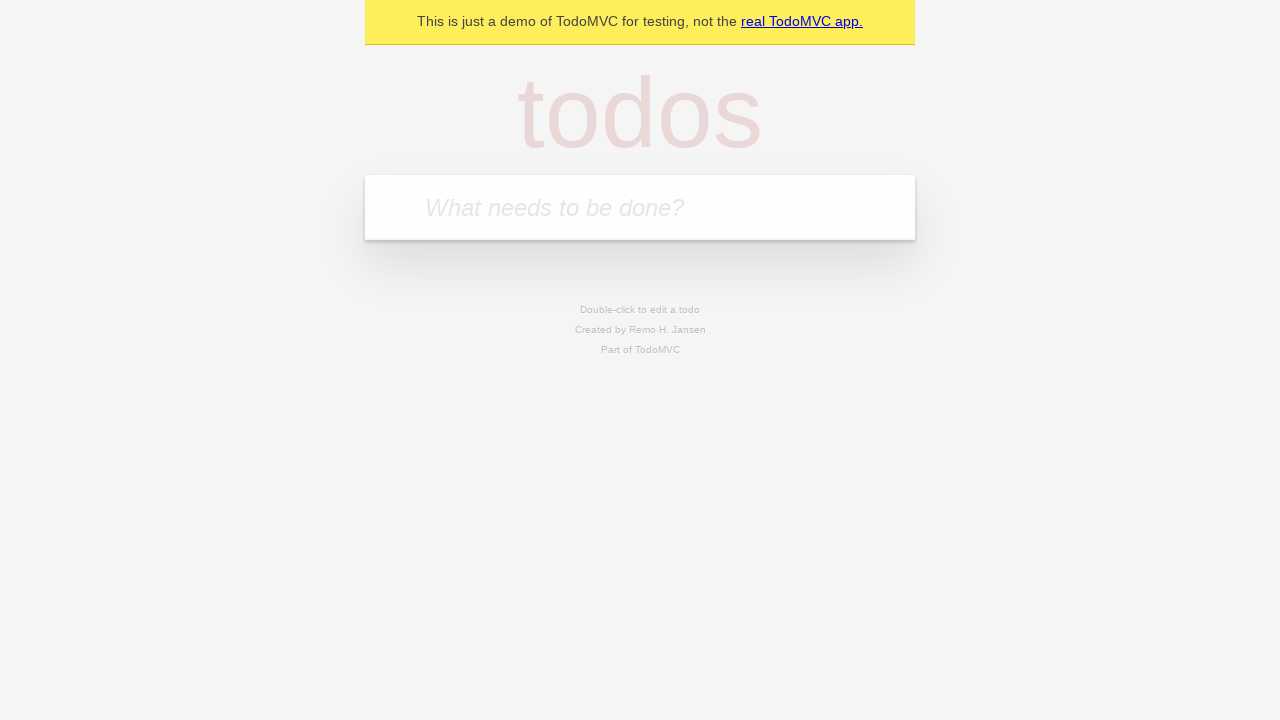

Filled todo input with 'buy some cheese' on internal:attr=[placeholder="What needs to be done?"i]
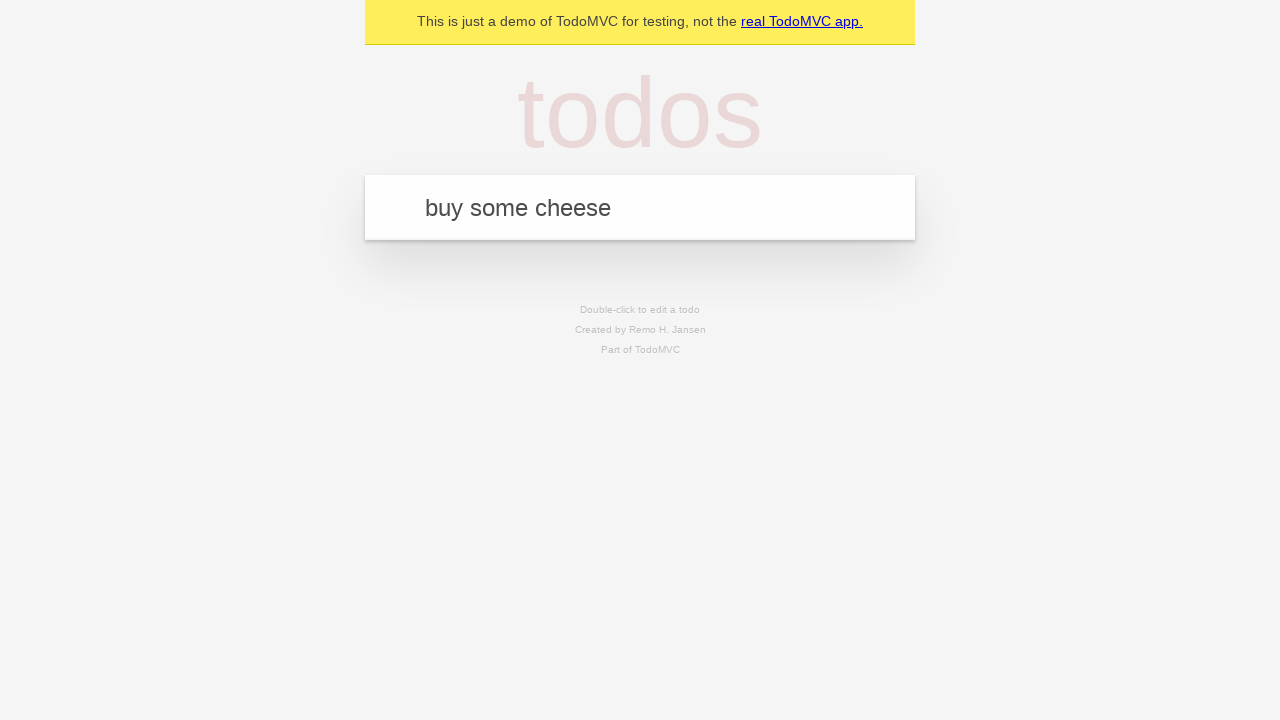

Pressed Enter to create todo 'buy some cheese' on internal:attr=[placeholder="What needs to be done?"i]
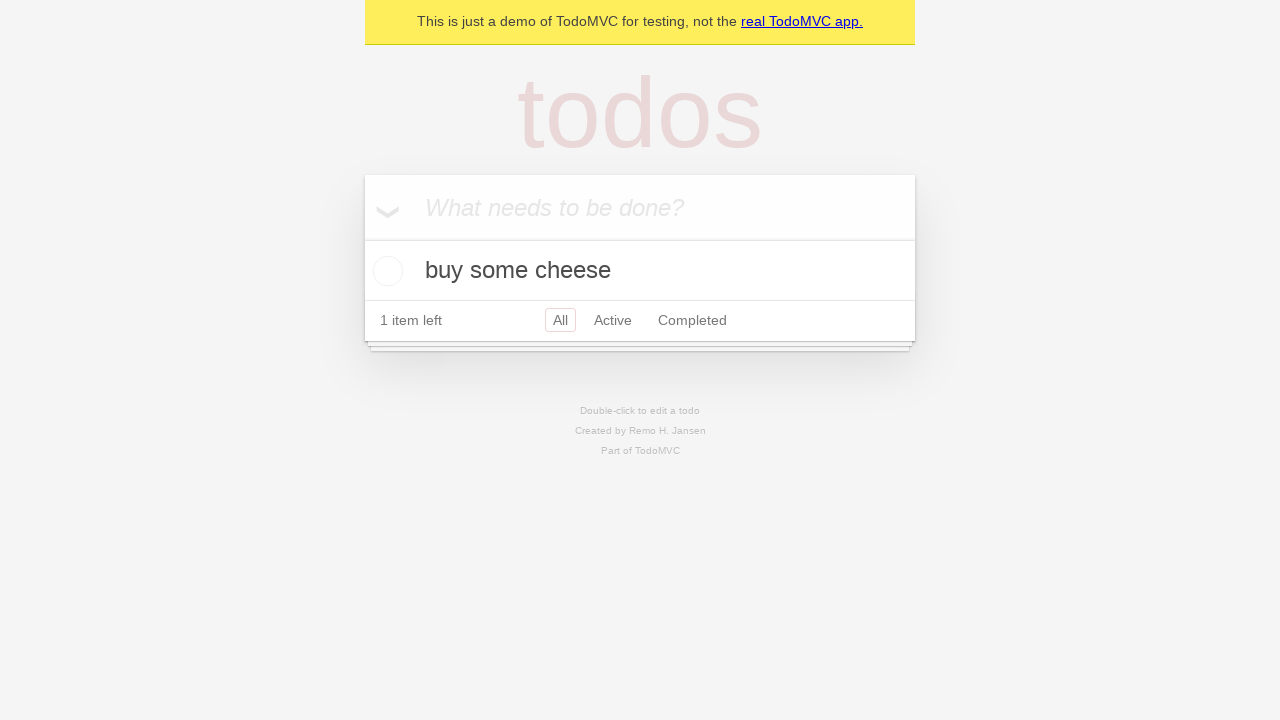

Filled todo input with 'feed the cat' on internal:attr=[placeholder="What needs to be done?"i]
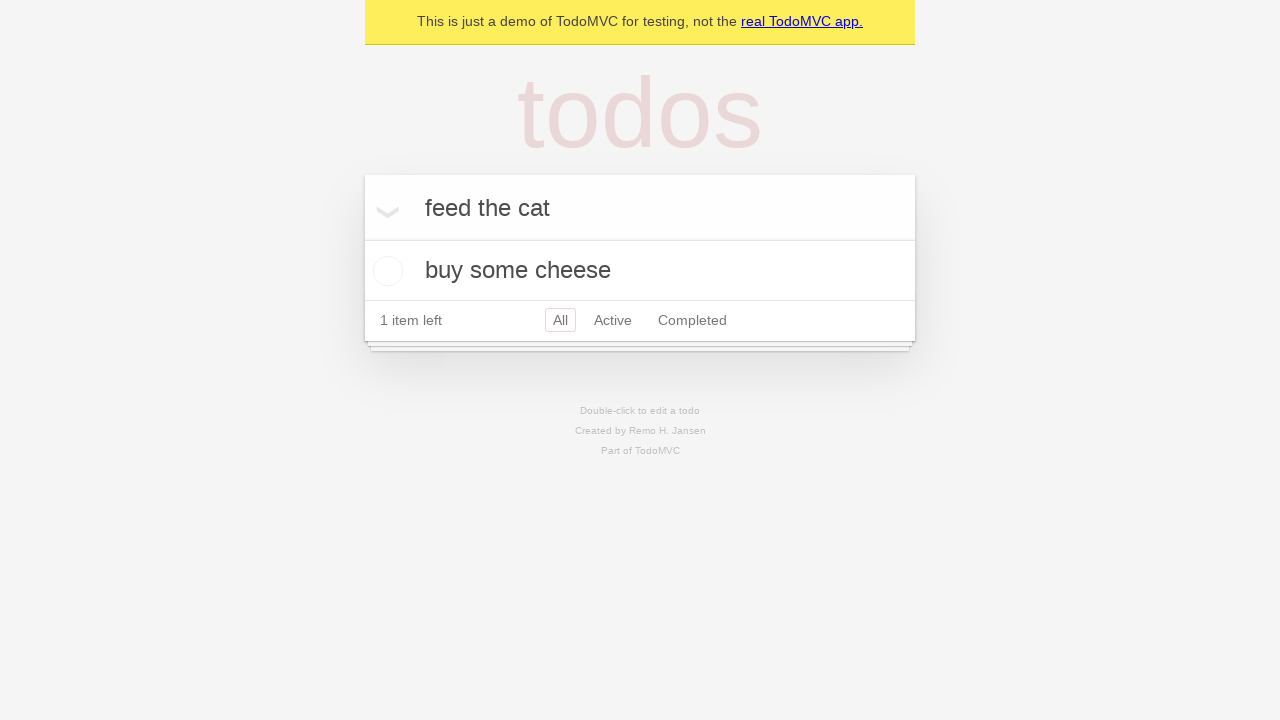

Pressed Enter to create todo 'feed the cat' on internal:attr=[placeholder="What needs to be done?"i]
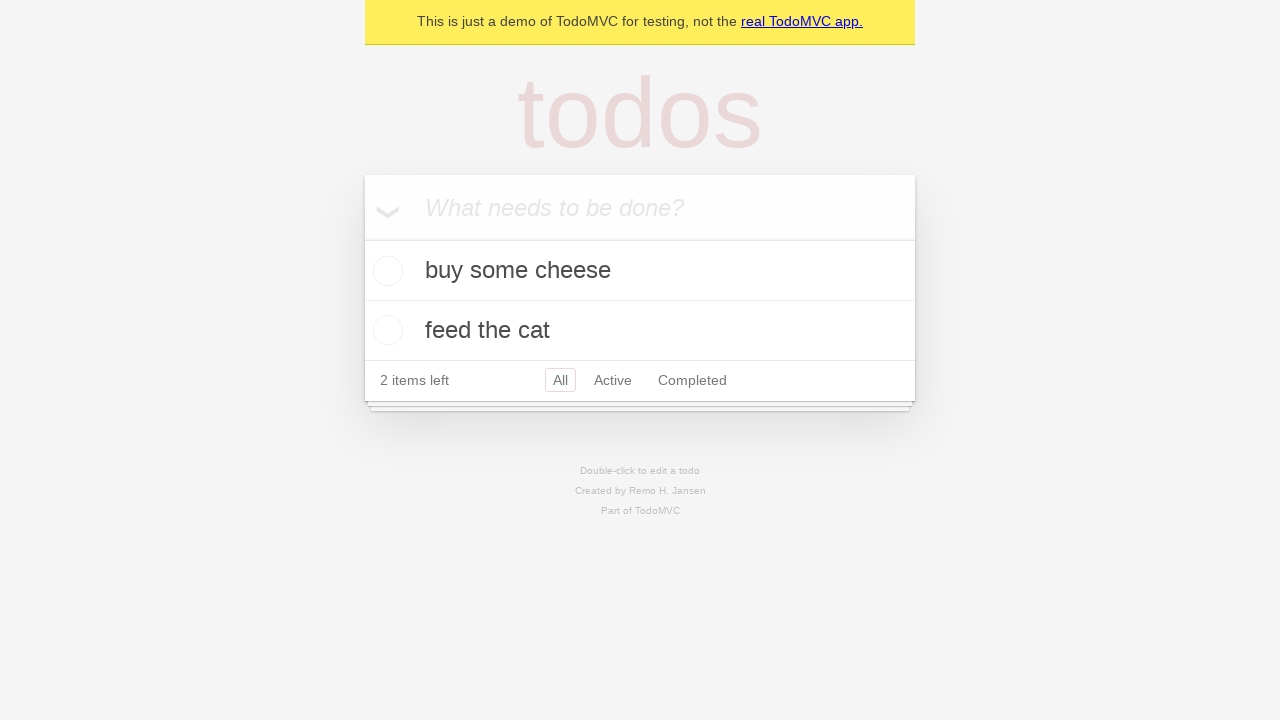

Filled todo input with 'book a doctors appointment' on internal:attr=[placeholder="What needs to be done?"i]
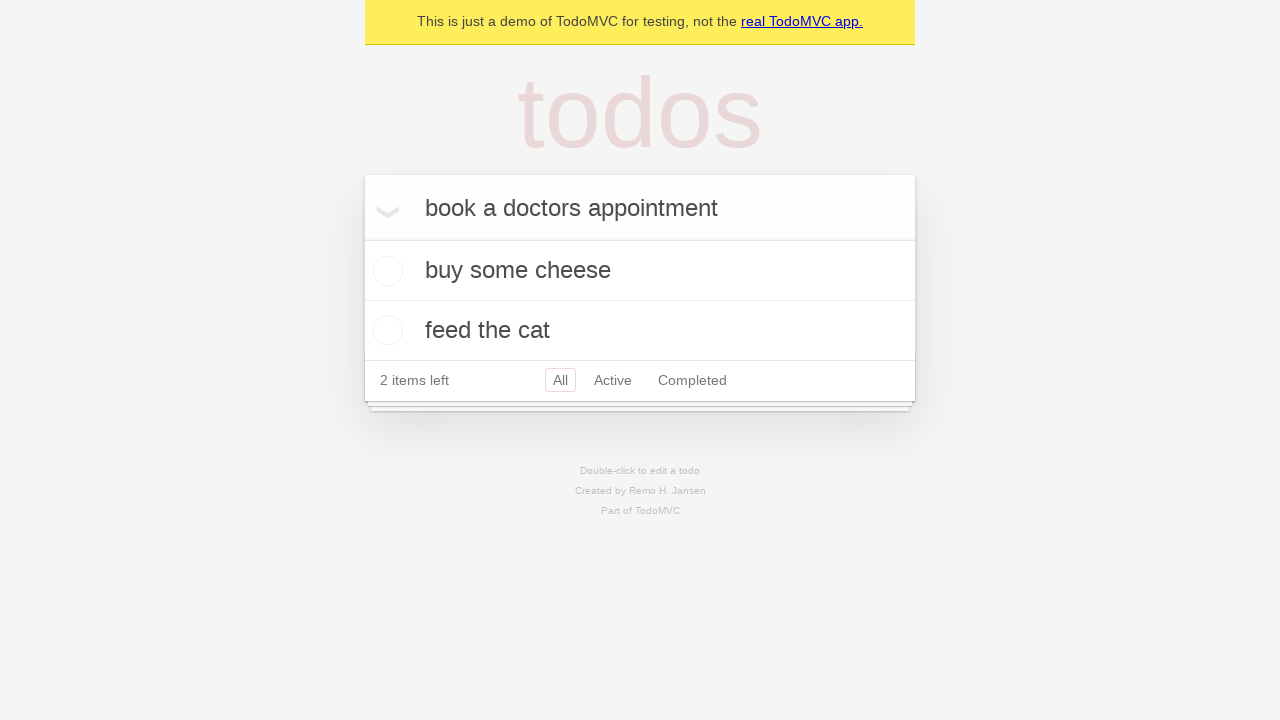

Pressed Enter to create todo 'book a doctors appointment' on internal:attr=[placeholder="What needs to be done?"i]
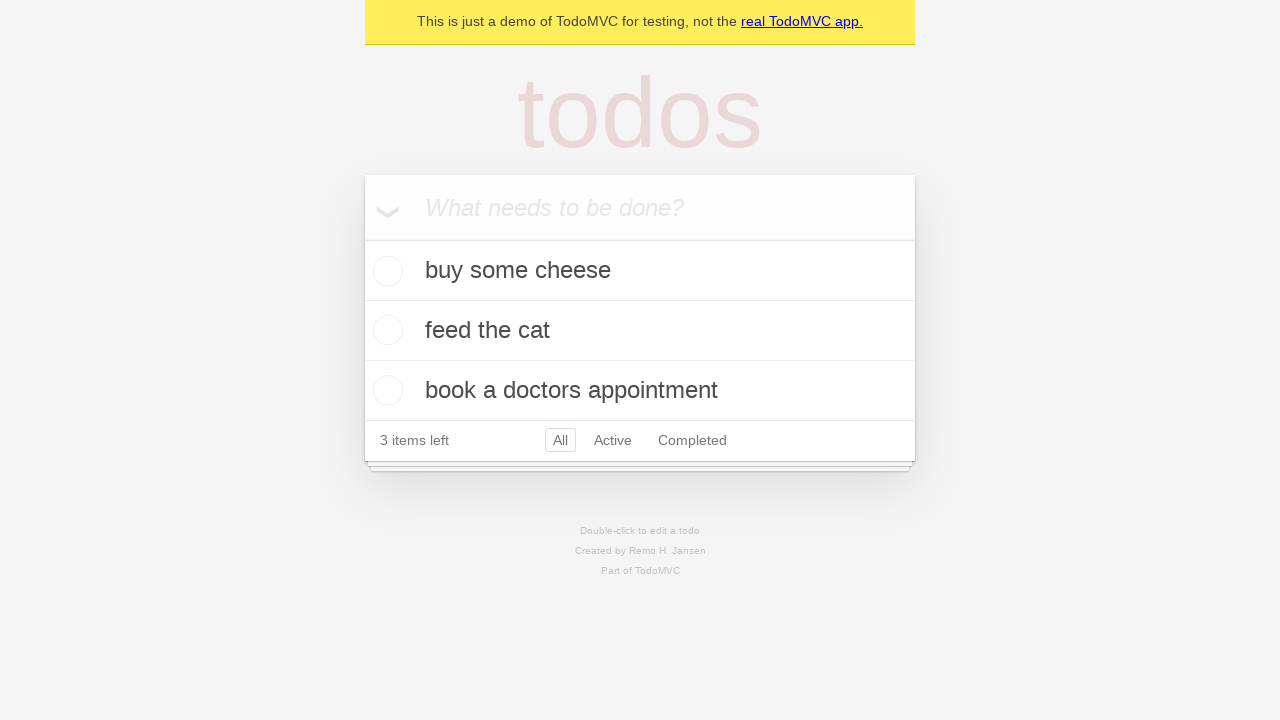

Checked the second todo item as completed at (385, 330) on internal:testid=[data-testid="todo-item"s] >> nth=1 >> internal:role=checkbox
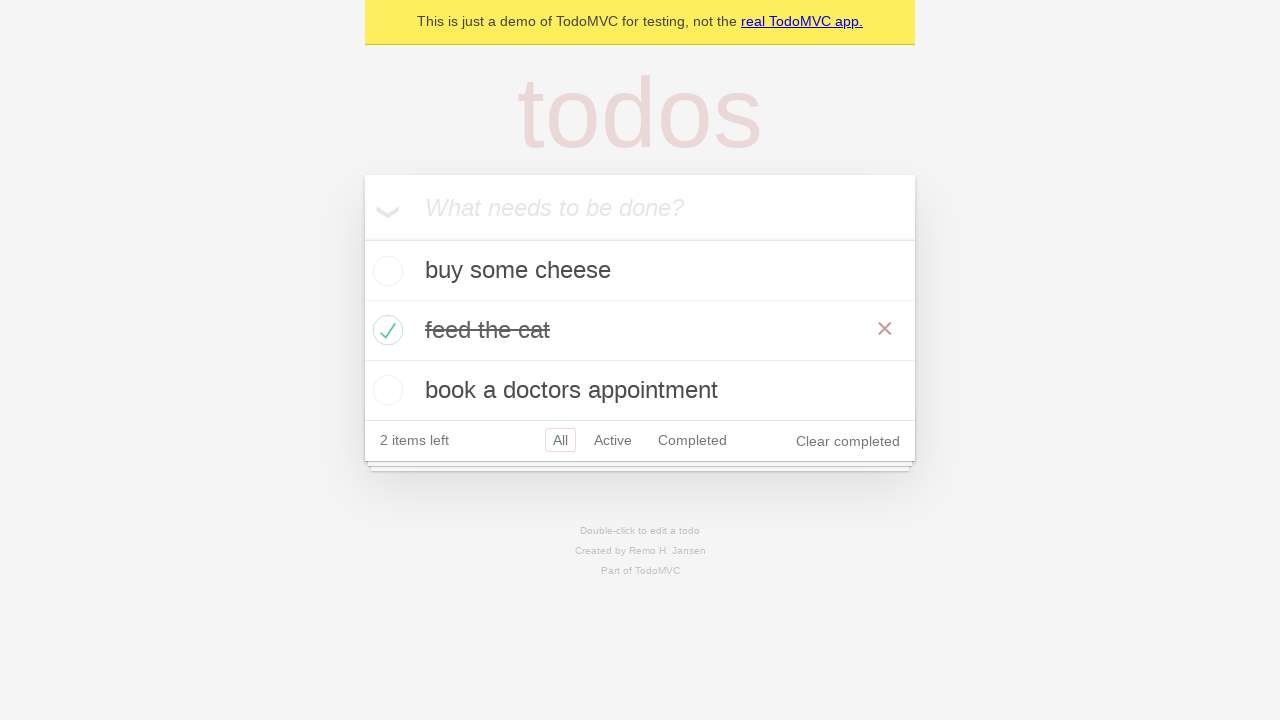

Clicked the Active filter link at (613, 440) on internal:role=link[name="Active"i]
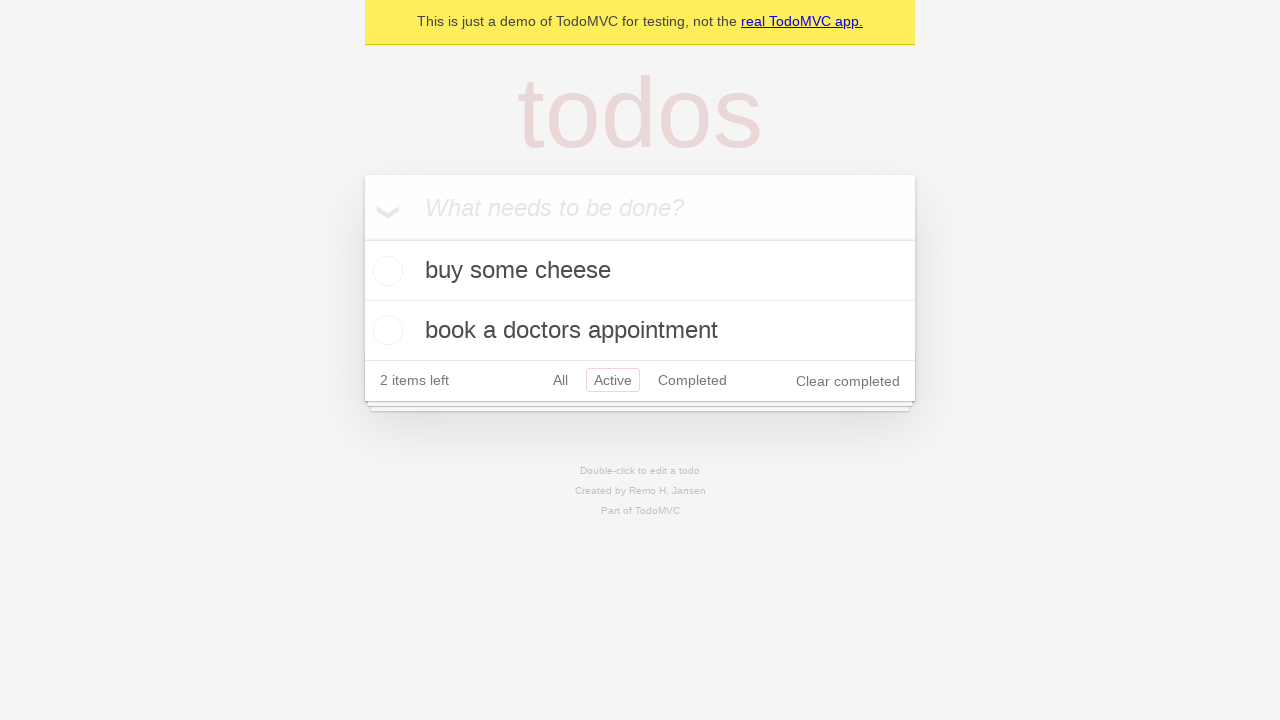

Waited for filtered view to display 2 active items
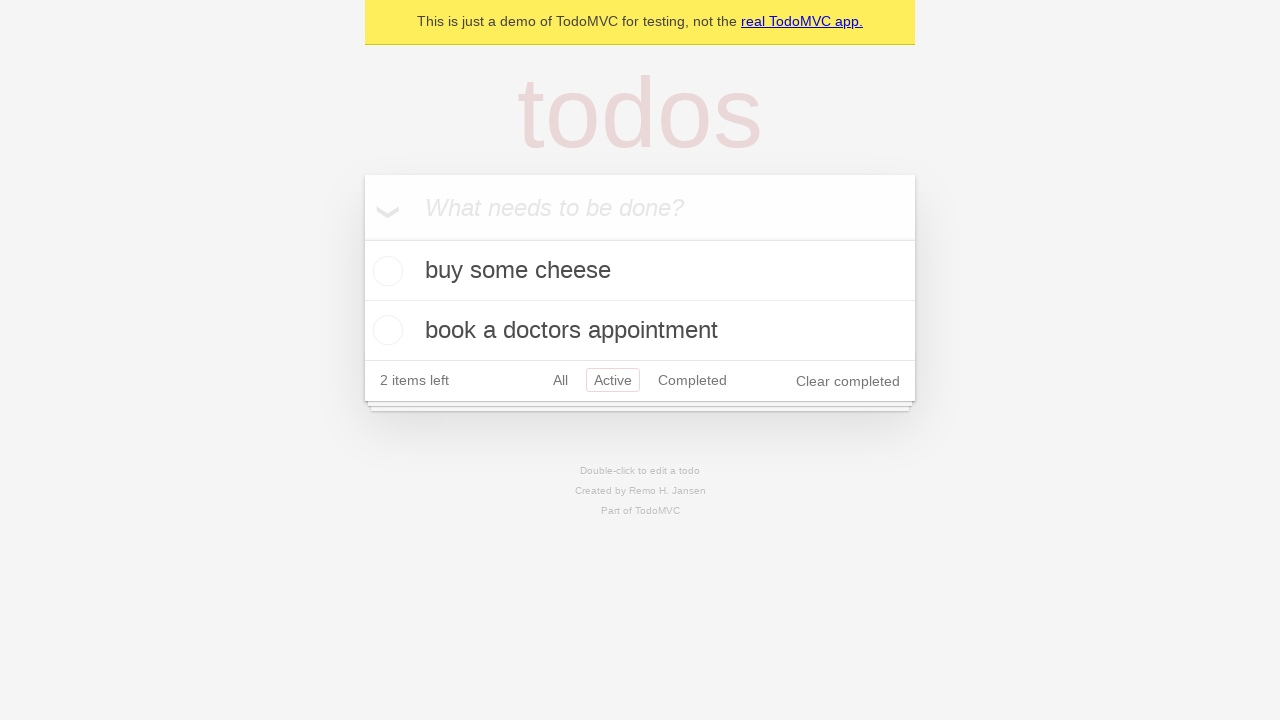

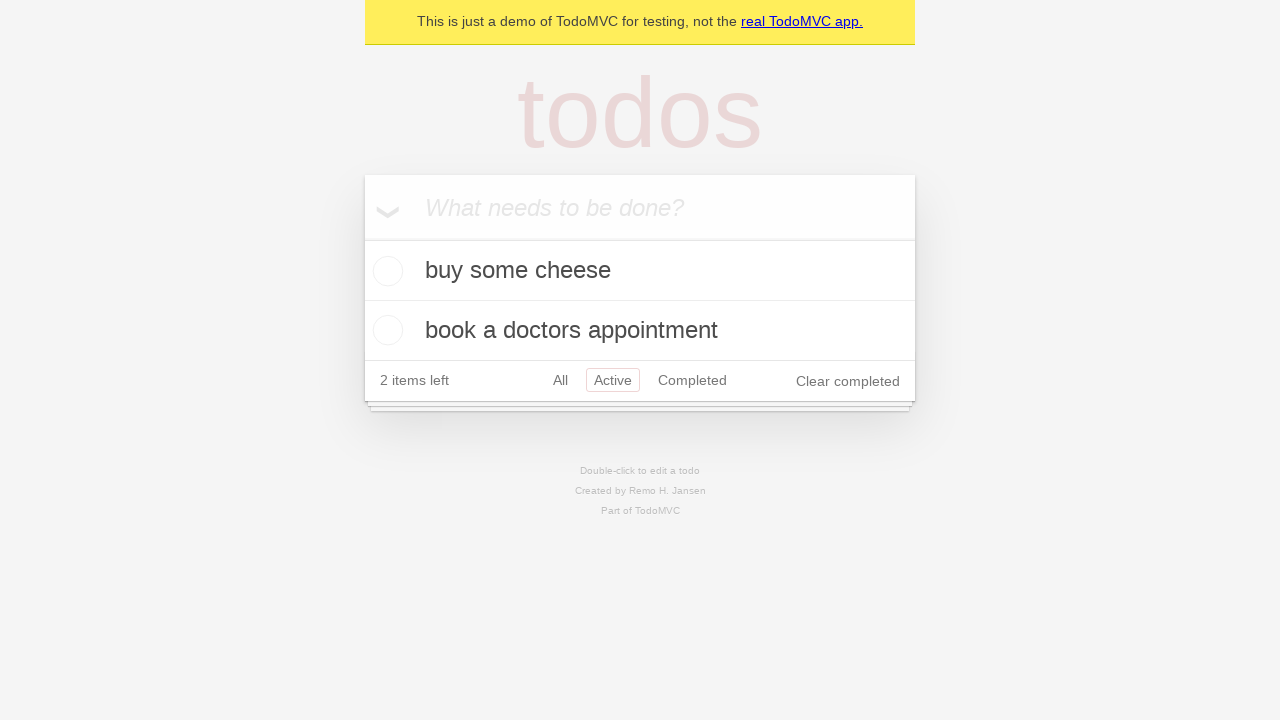